Tests drag-and-drop functionality on jQuery UI demo site by dragging an element onto a drop target within an iframe, then navigates to the Resizable demo page.

Starting URL: https://jqueryui.com/droppable

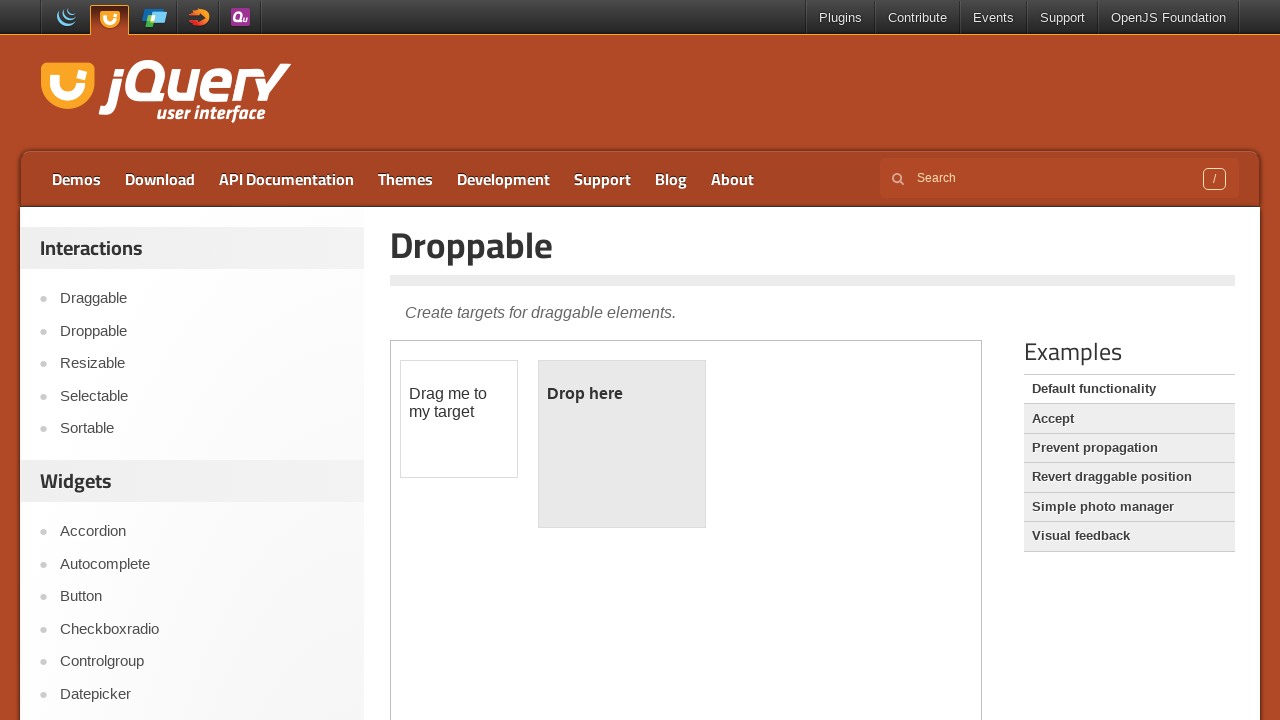

Located the demo iframe
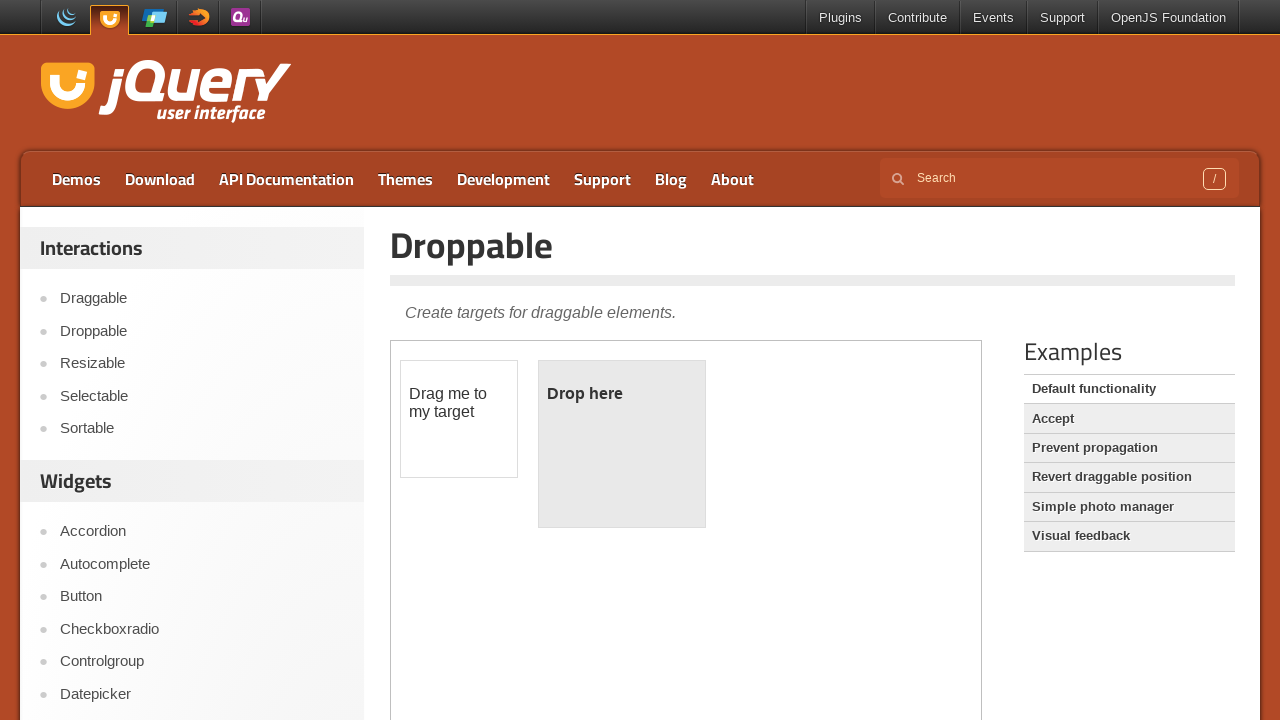

Located the draggable element within iframe
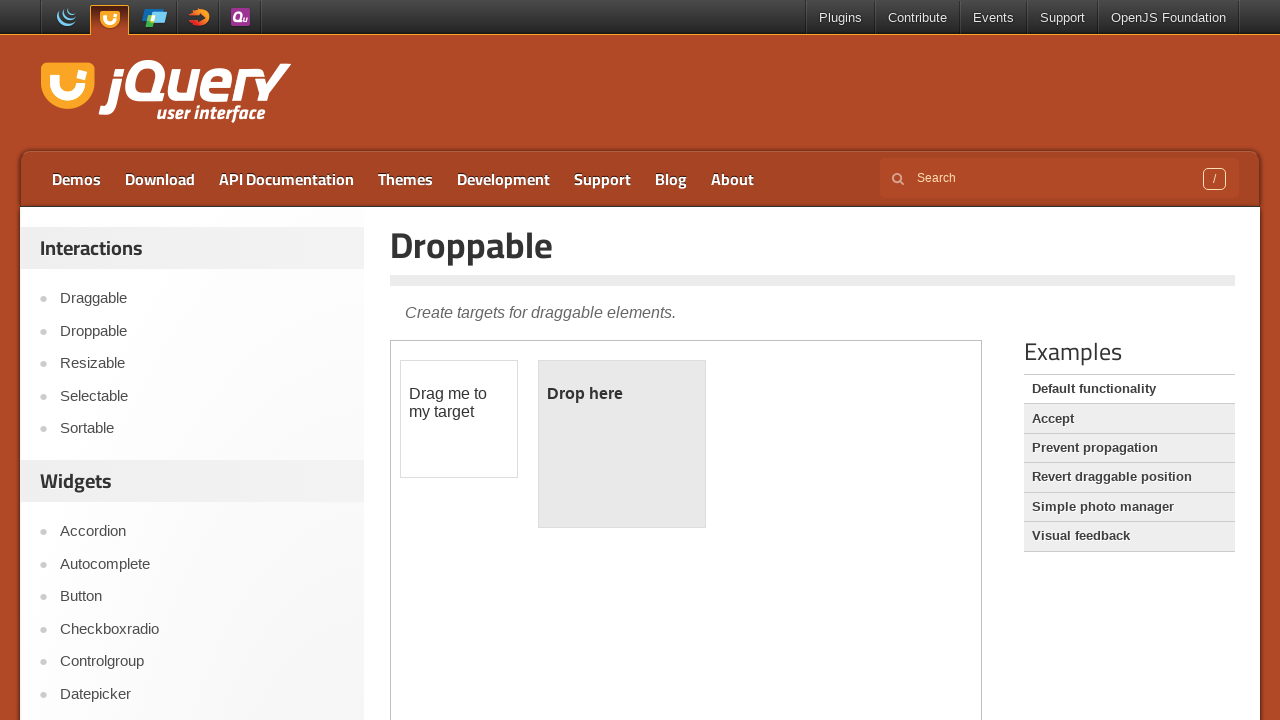

Located the droppable target element within iframe
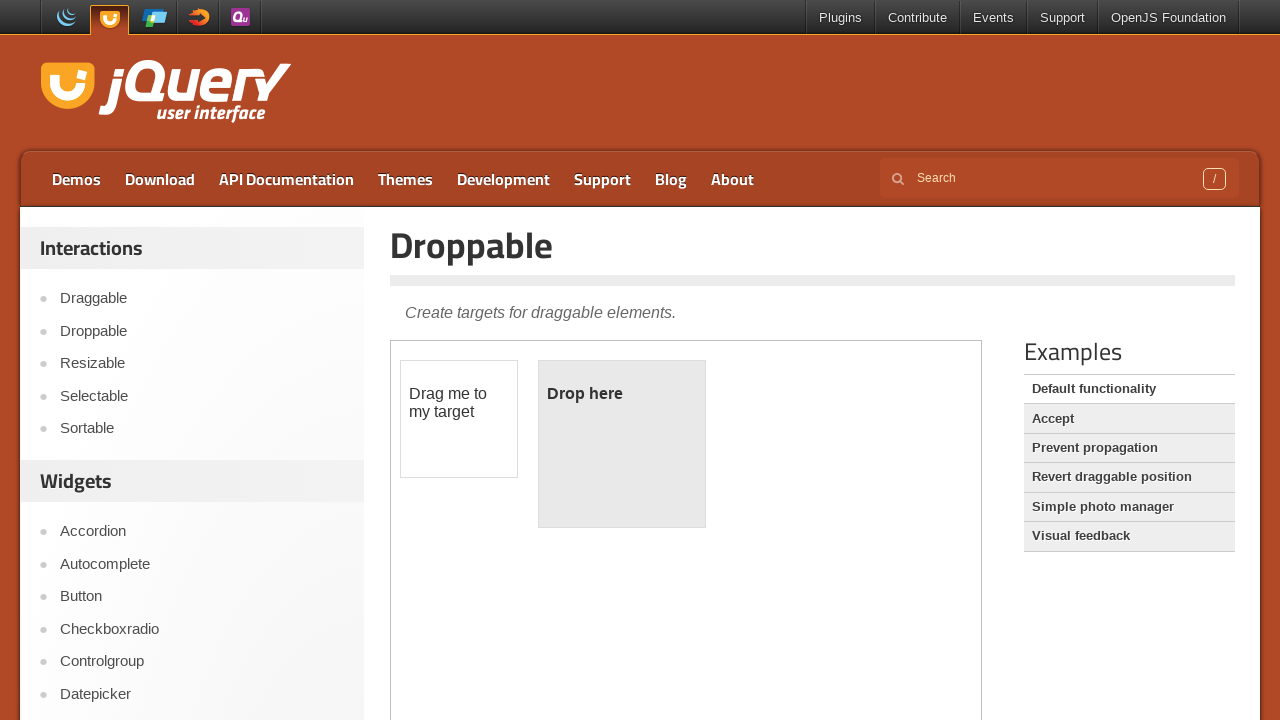

Dragged element onto drop target at (622, 444)
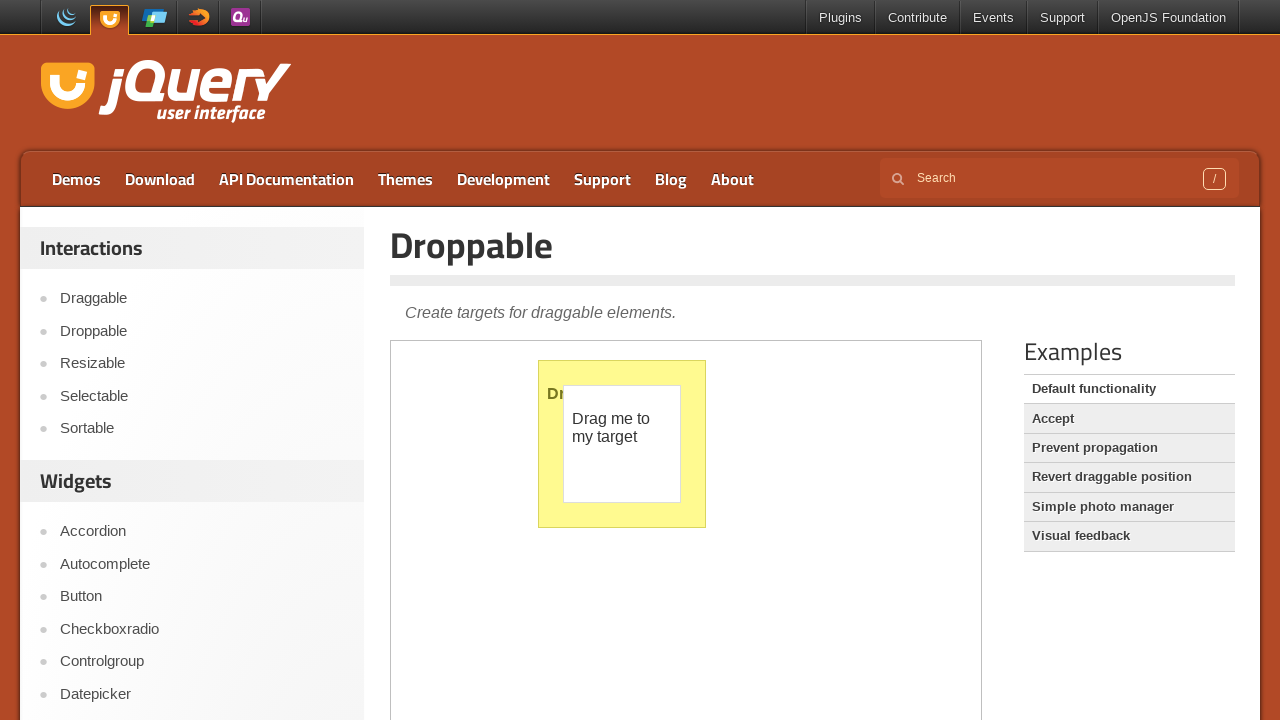

Waited for drag-and-drop action to complete
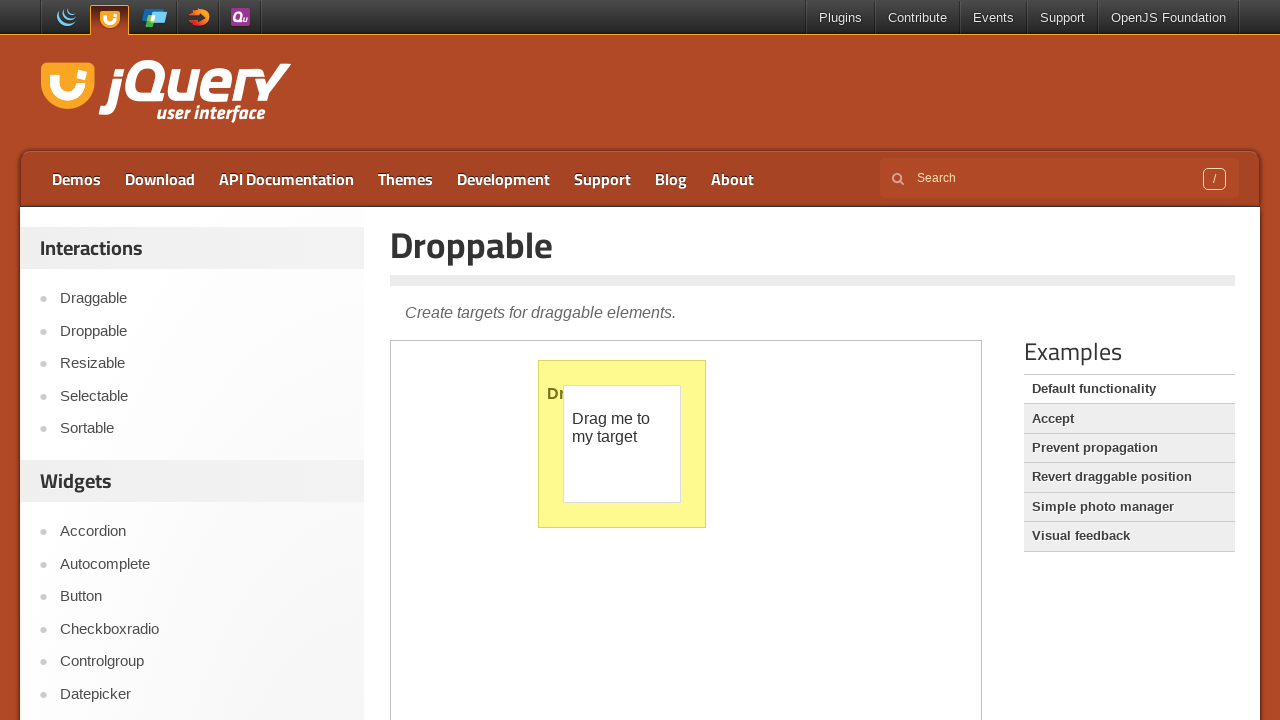

Clicked on Resizable demo link to navigate at (202, 364) on a:text('Resizable')
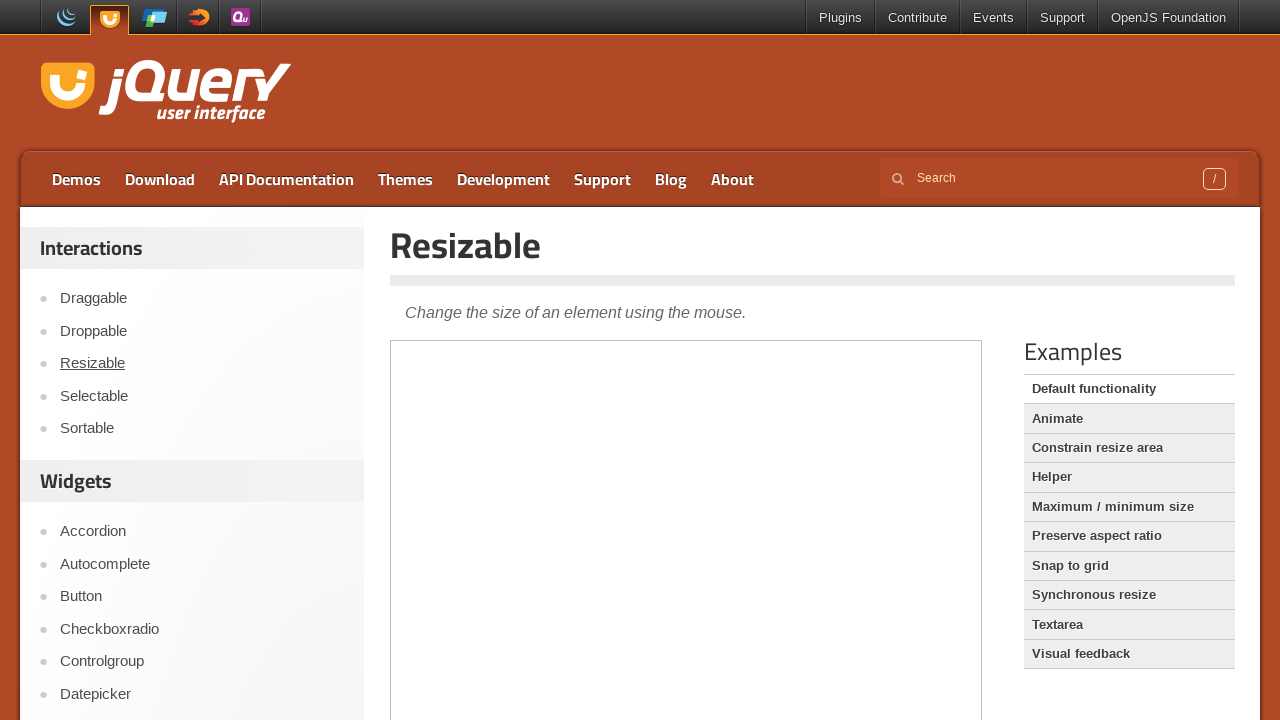

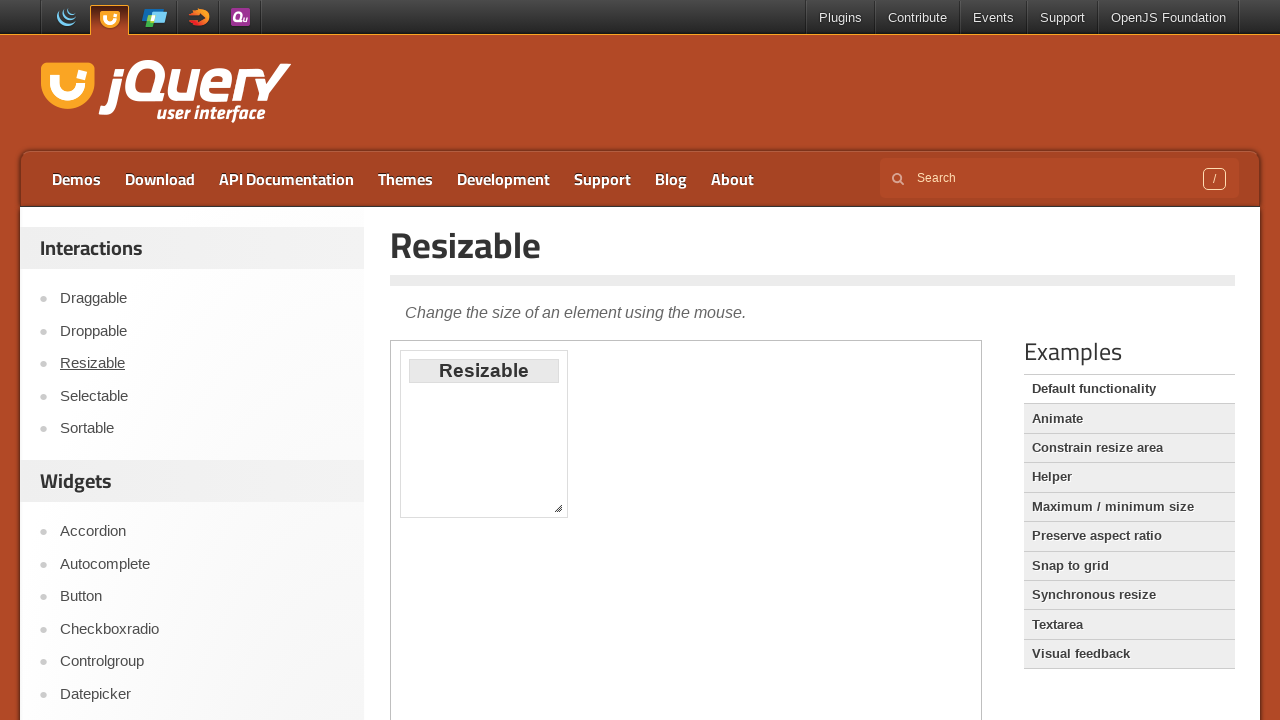